Selects an option from a dropdown combobox menu

Starting URL: https://www.globalsqa.com/demo-site/select-dropdown-menu/

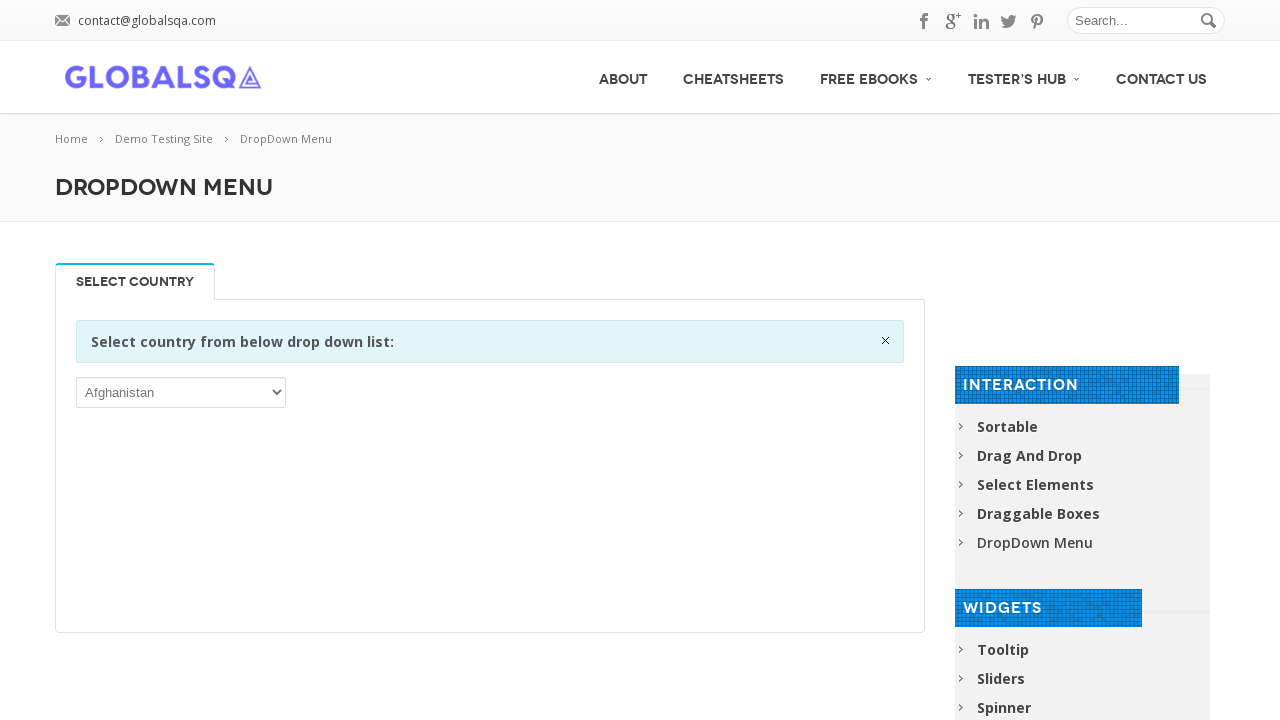

Navigated to the select dropdown menu demo page
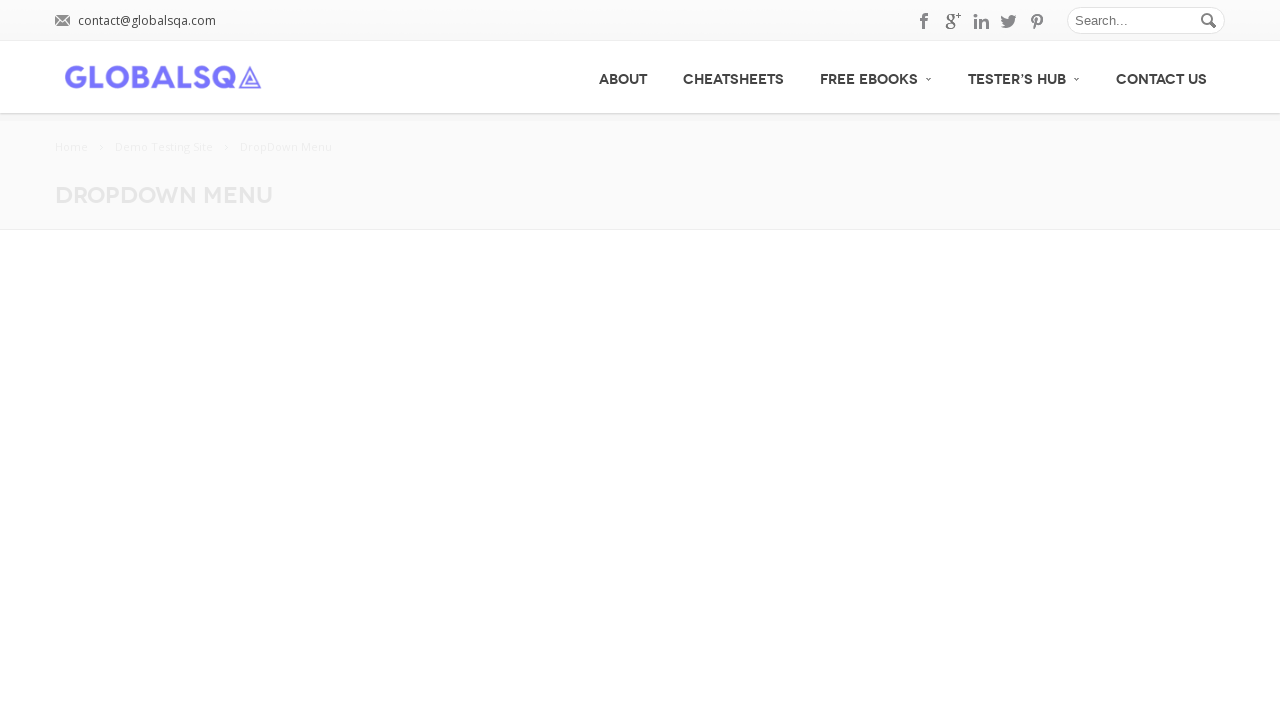

Selected 'Israel' from the combobox dropdown on internal:role=combobox
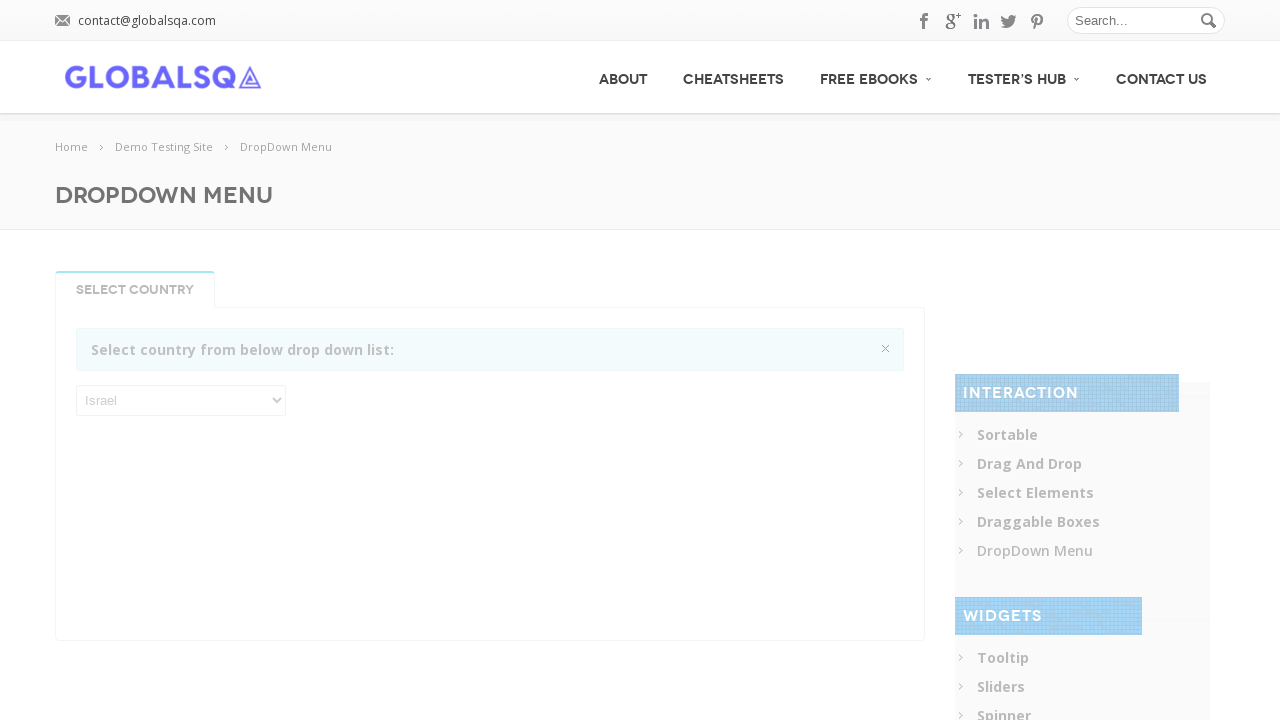

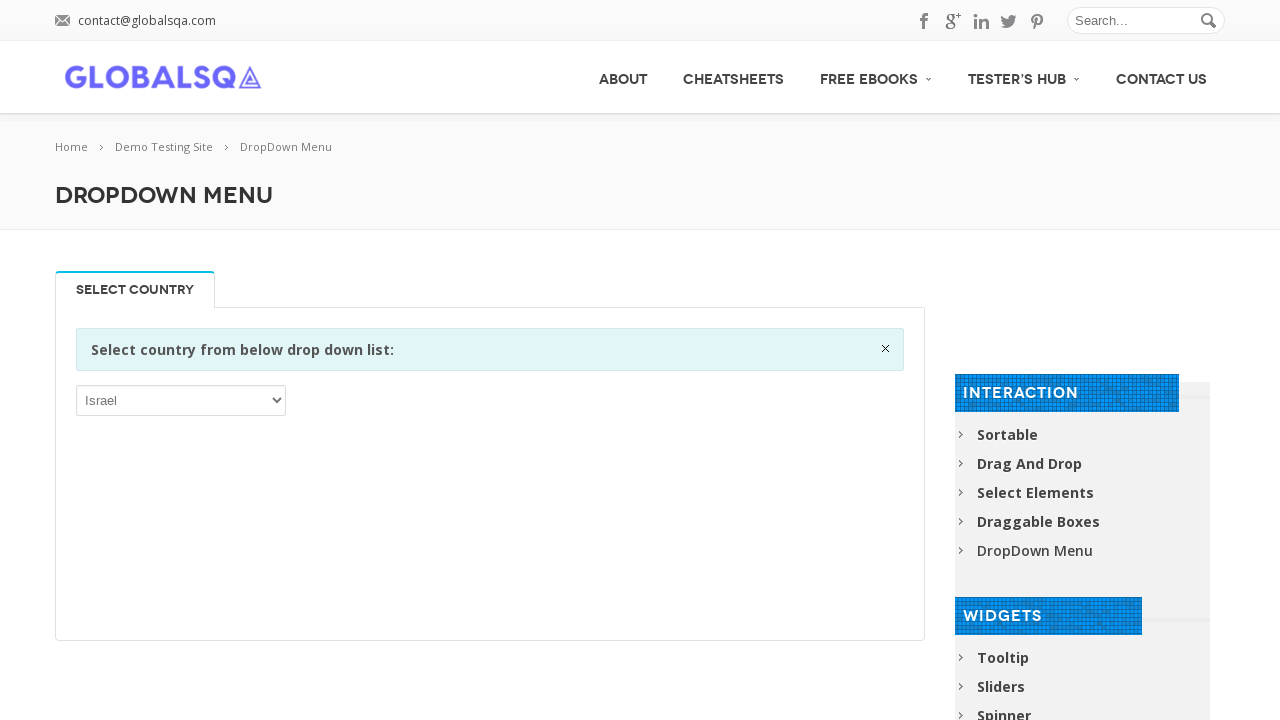